Tests the search functionality on python.org by entering "pycon" in the search box and submitting the search to verify results are returned.

Starting URL: http://www.python.org

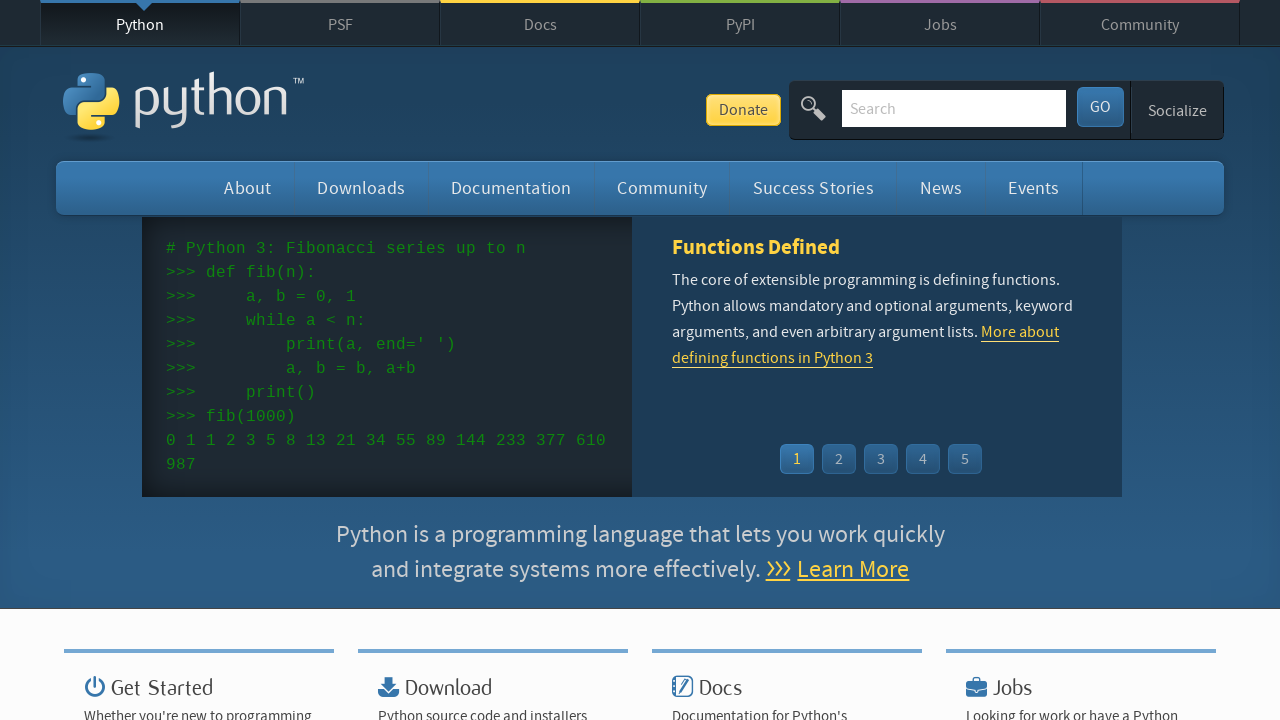

Filled search box with 'pycon' on input[name='q']
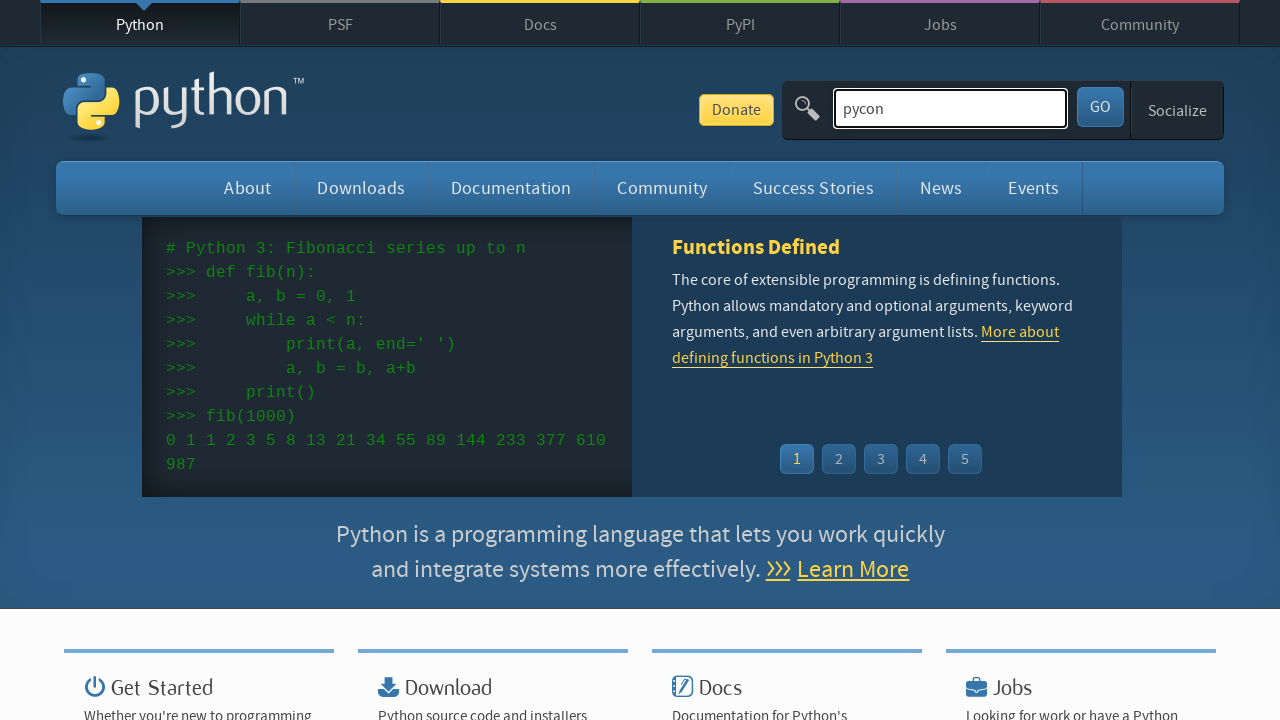

Pressed Enter to submit search query on input[name='q']
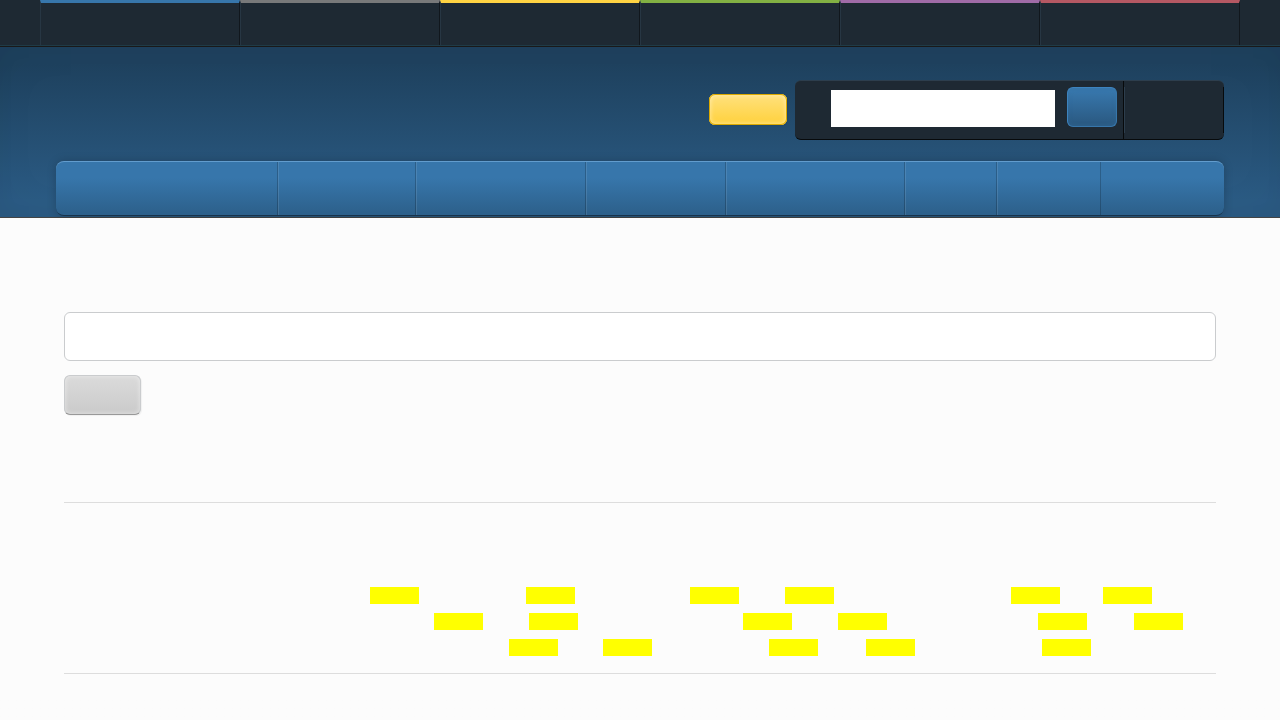

Waited for search results page to load
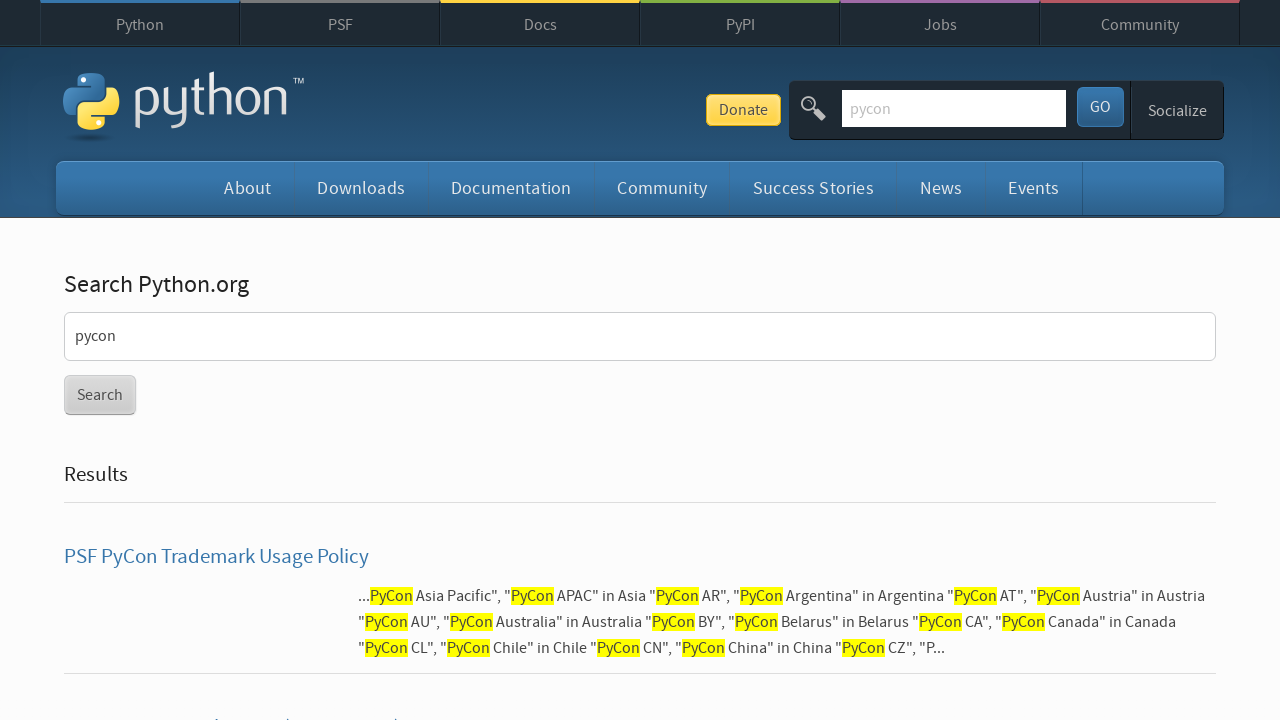

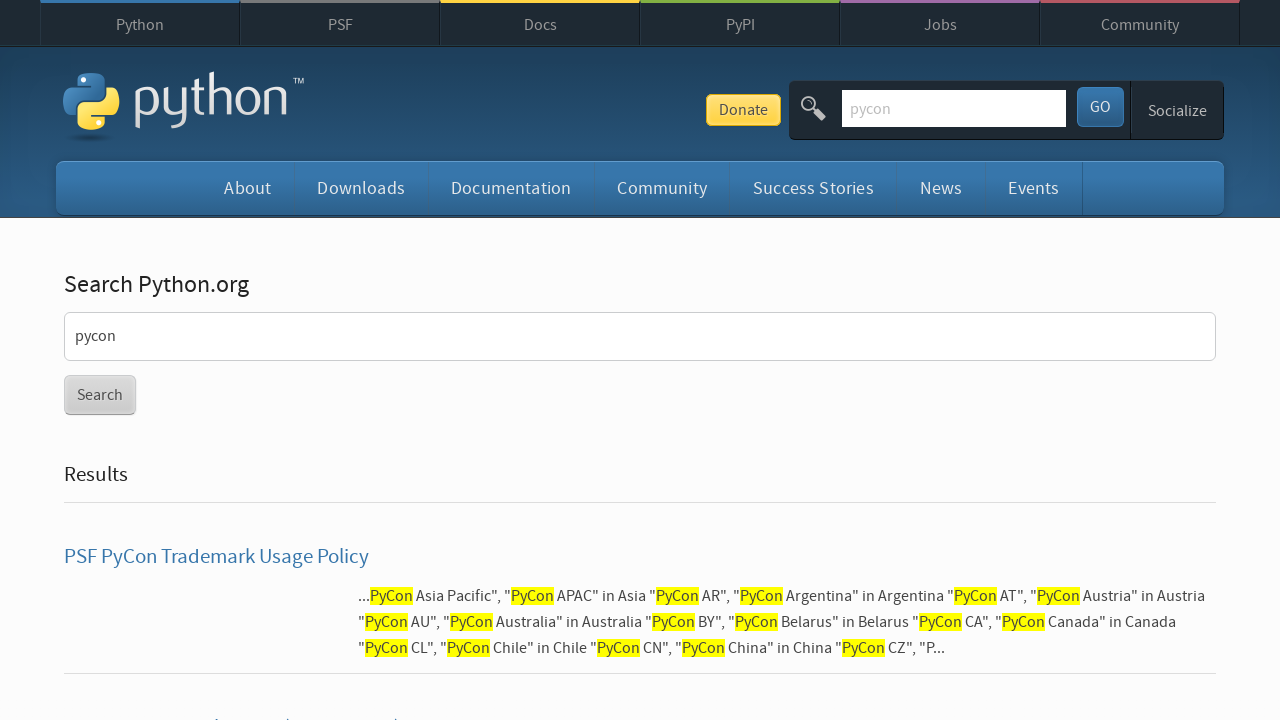